Tests marking individual items as complete by checking their toggle buttons

Starting URL: https://demo.playwright.dev/todomvc

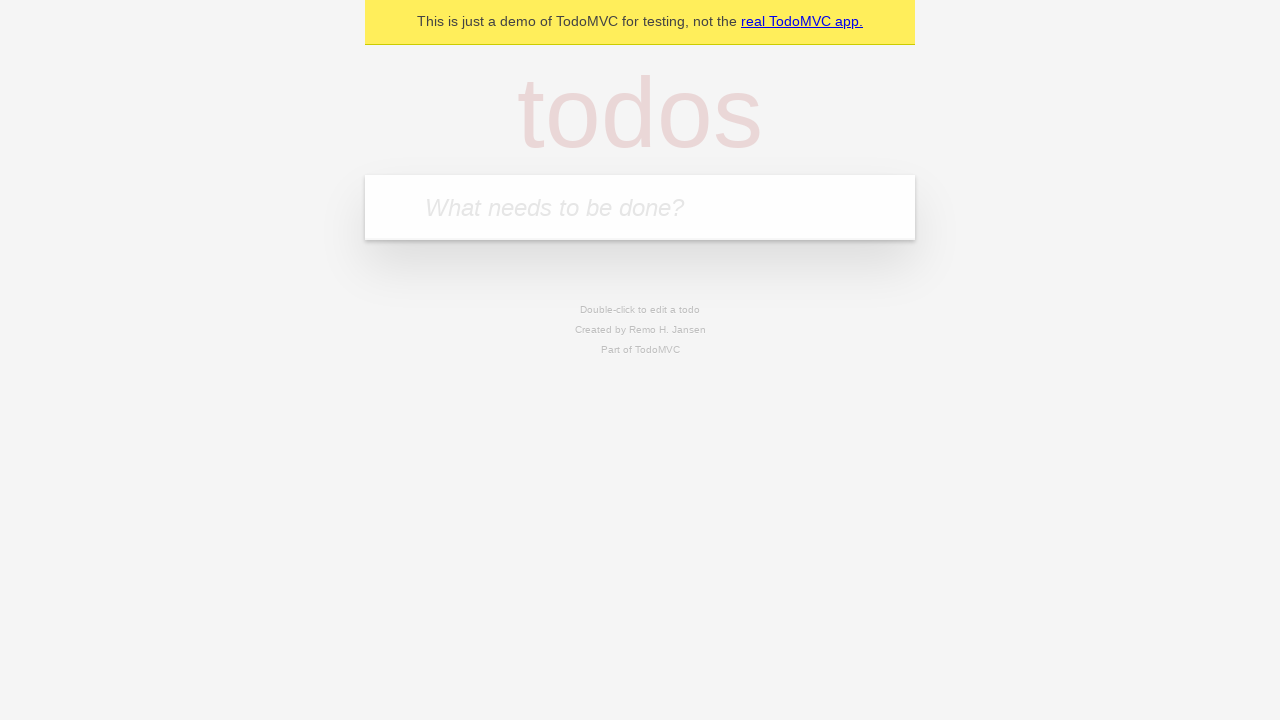

Filled new todo input with 'buy some cheese' on .new-todo
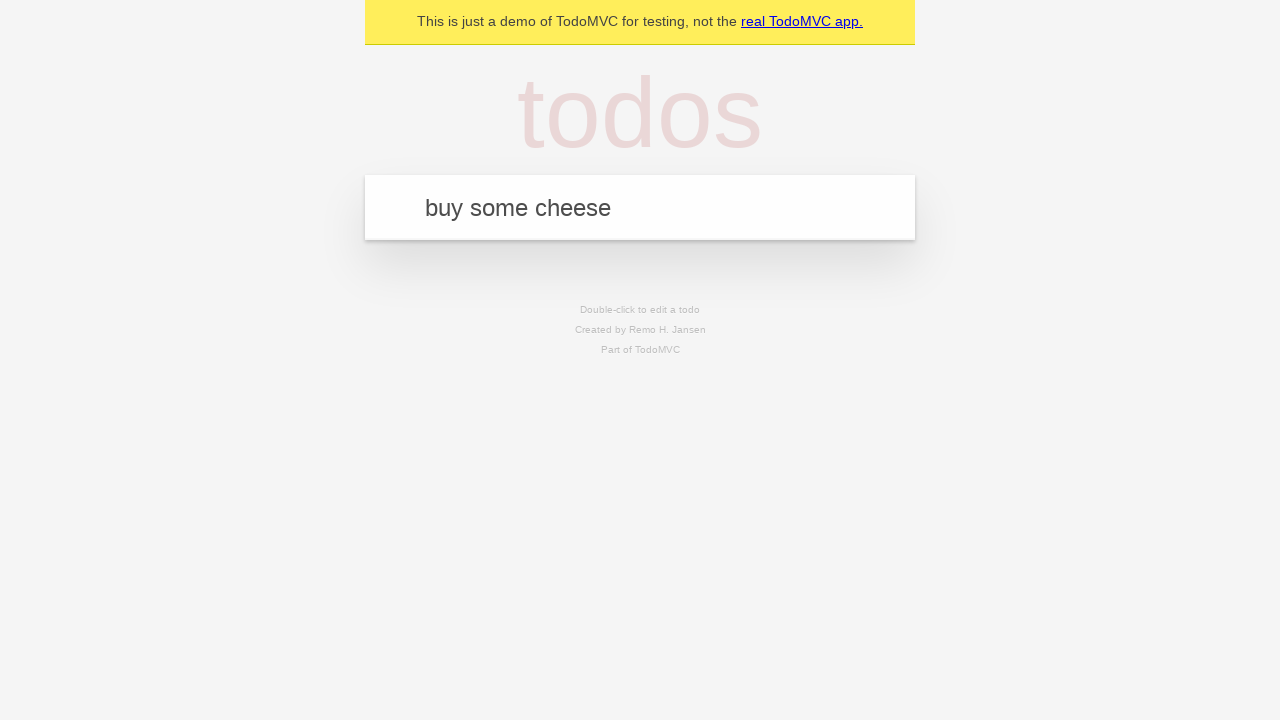

Pressed Enter to create first todo item on .new-todo
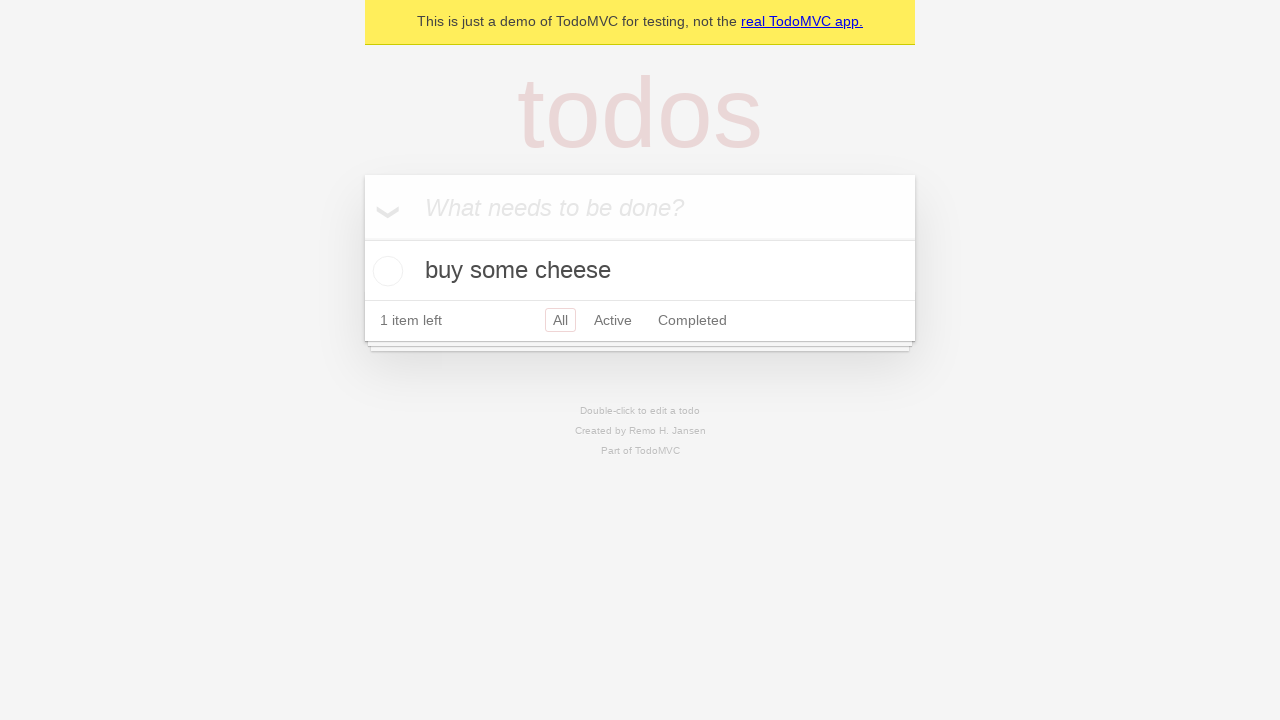

Filled new todo input with 'feed the cat' on .new-todo
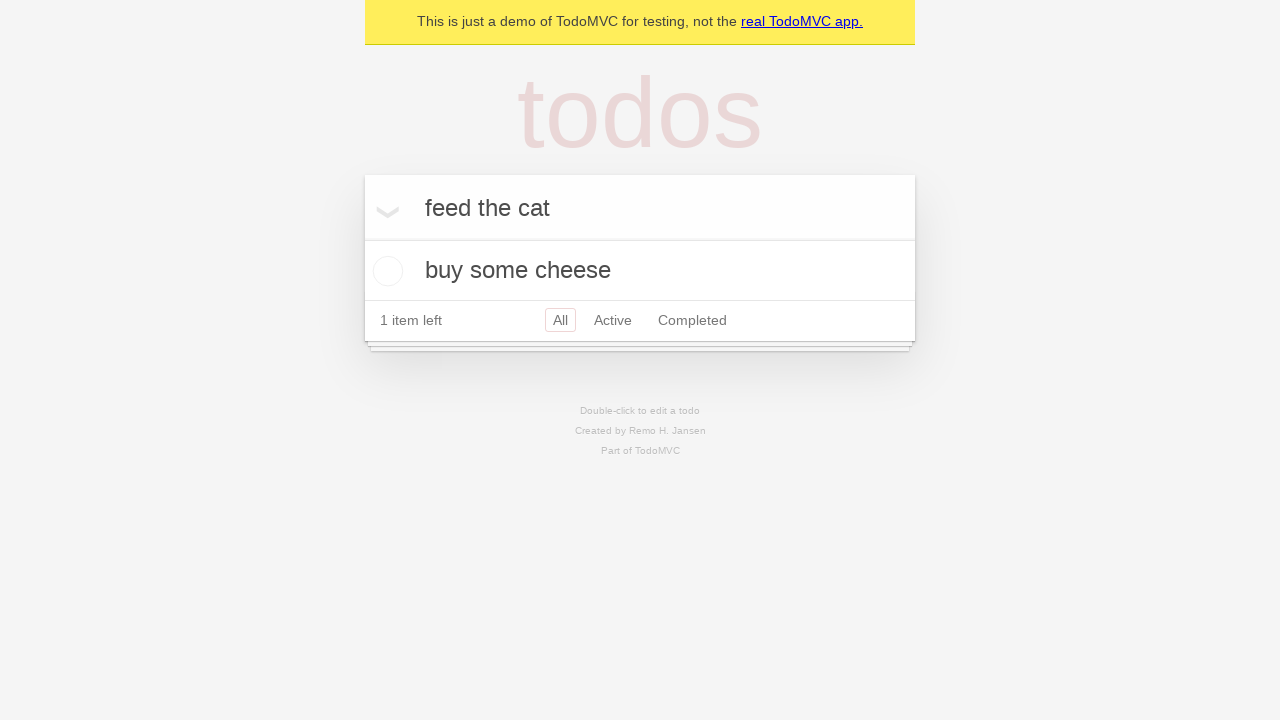

Pressed Enter to create second todo item on .new-todo
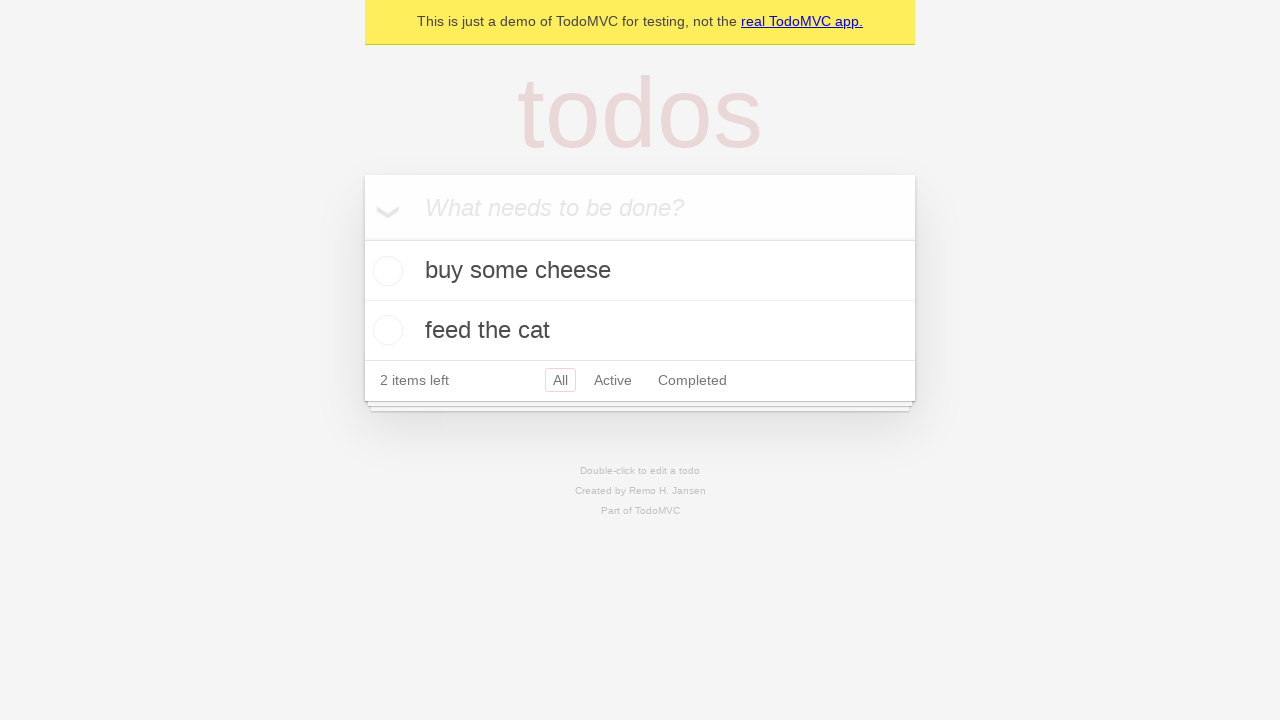

Waited for both todo items to appear in the list
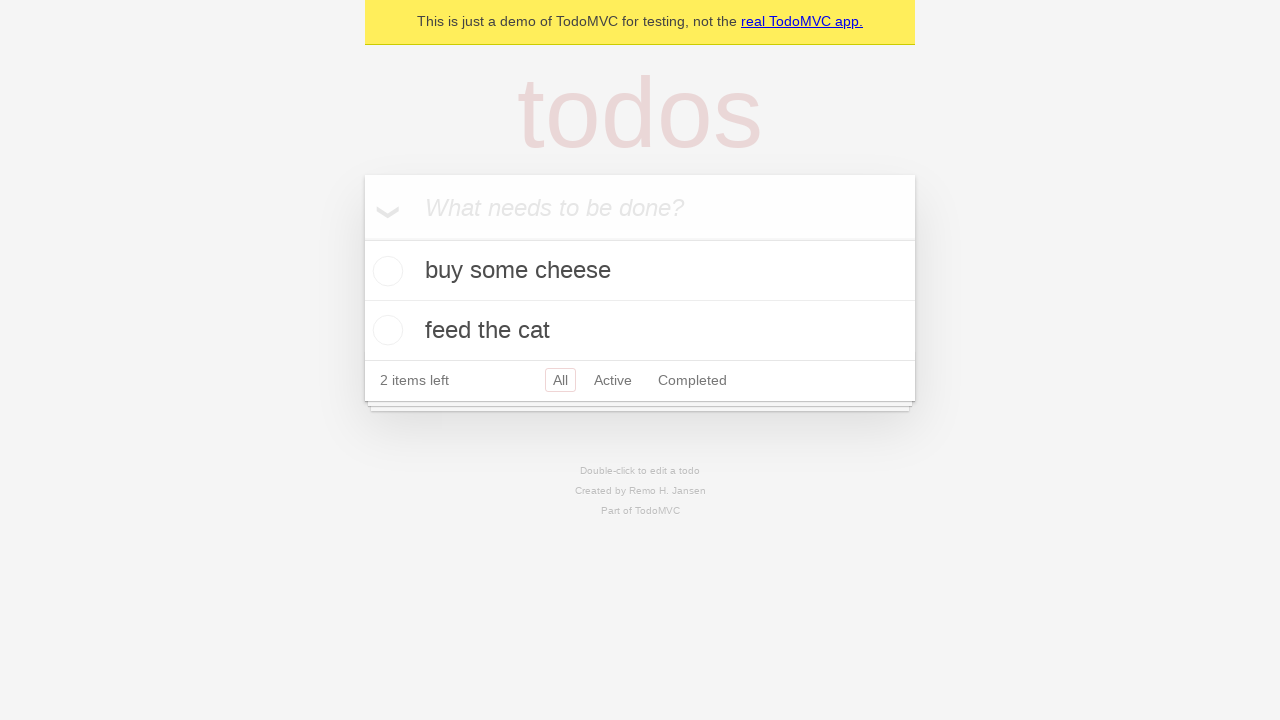

Marked first todo item ('buy some cheese') as complete at (385, 271) on .todo-list li >> nth=0 >> .toggle
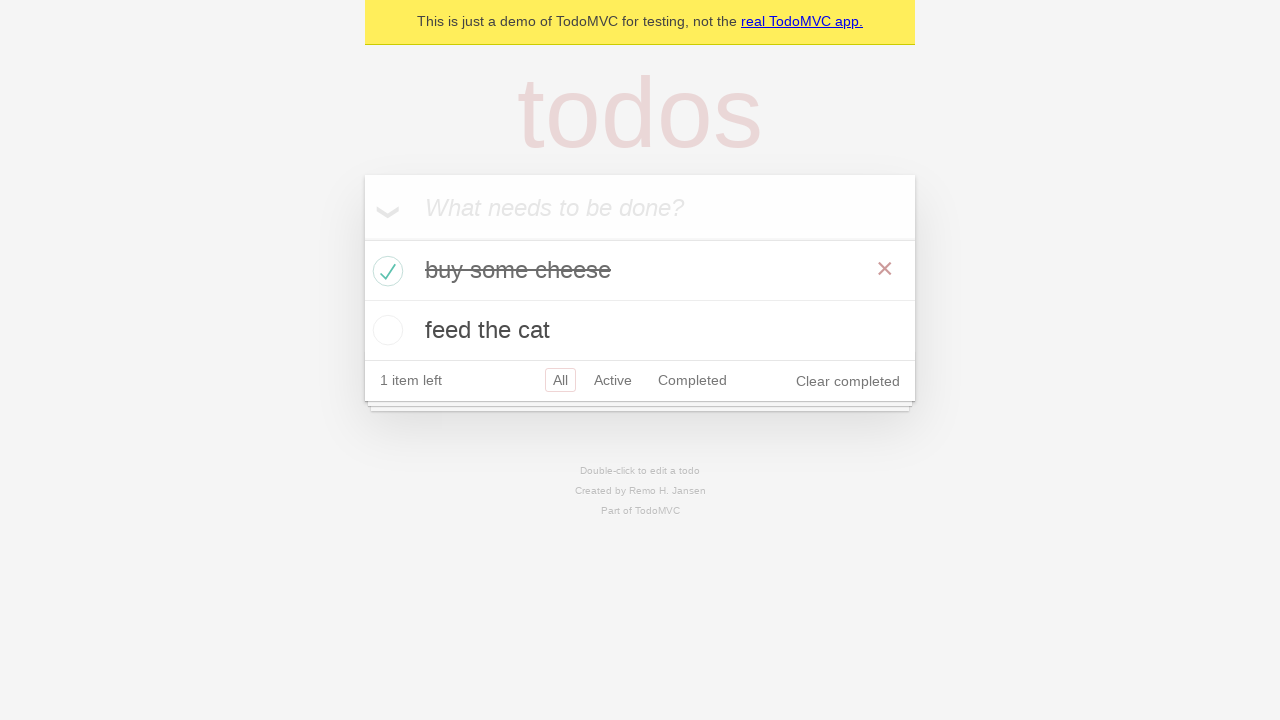

Marked second todo item ('feed the cat') as complete at (385, 330) on .todo-list li >> nth=1 >> .toggle
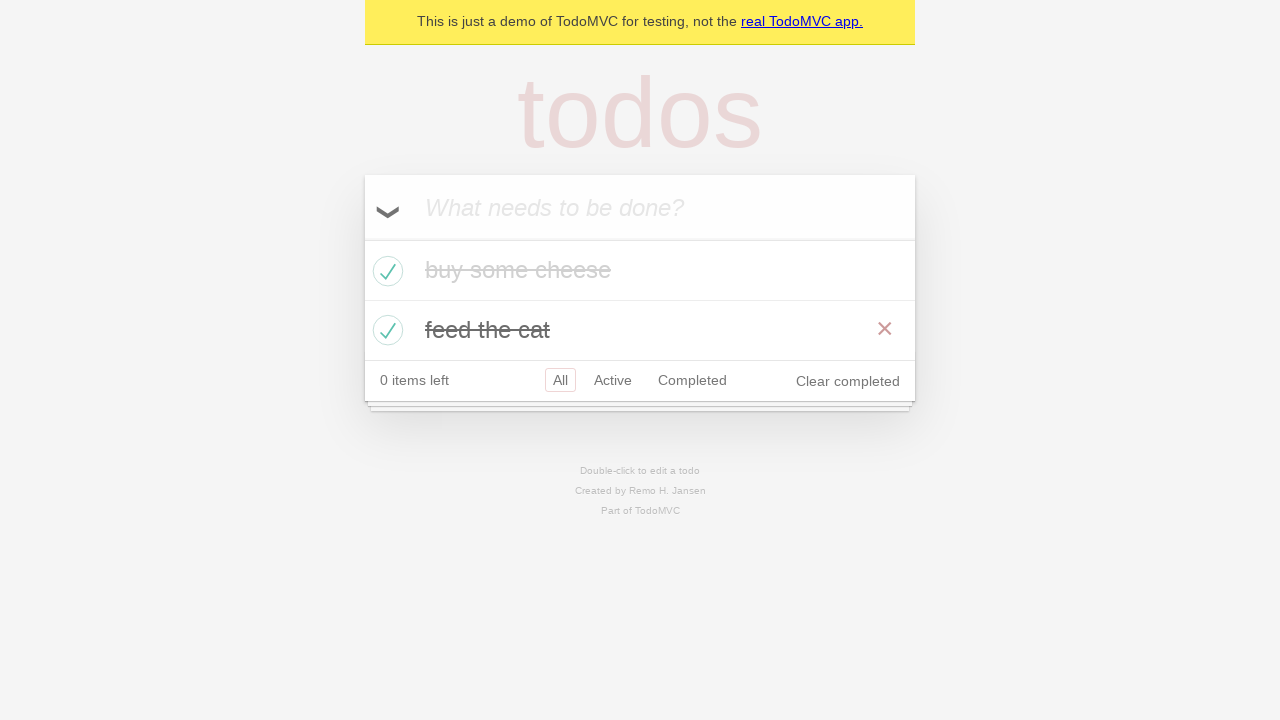

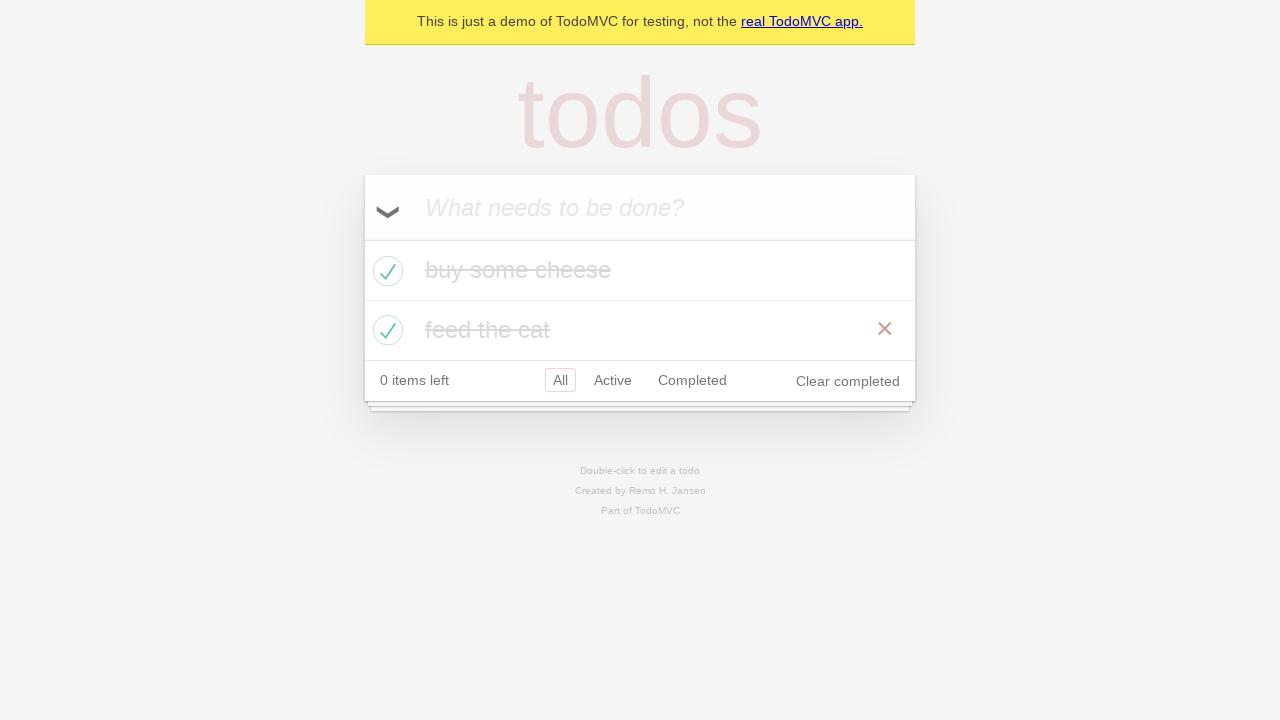